Tests registration form submission by filling both required fields in the first block and non-required fields in the second block, then submitting the form.

Starting URL: http://suninjuly.github.io/registration1.html

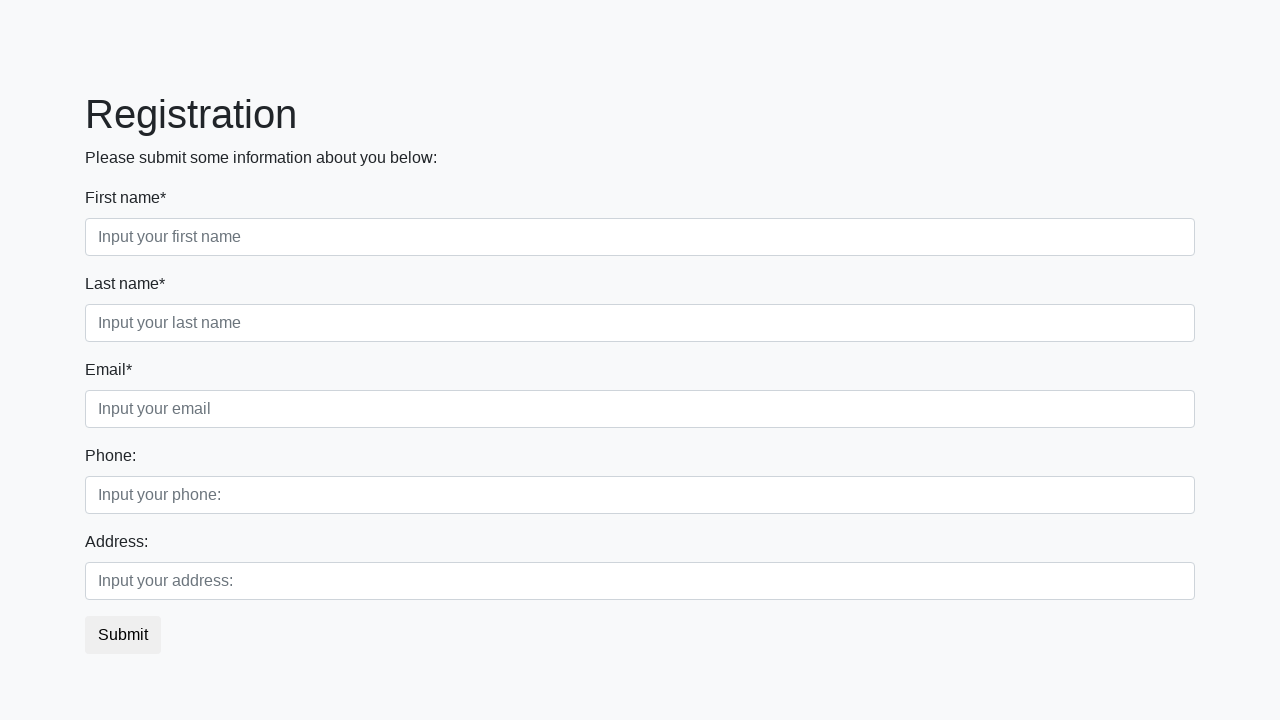

Filled first required field in first block with 'required' on div.first_block input.first
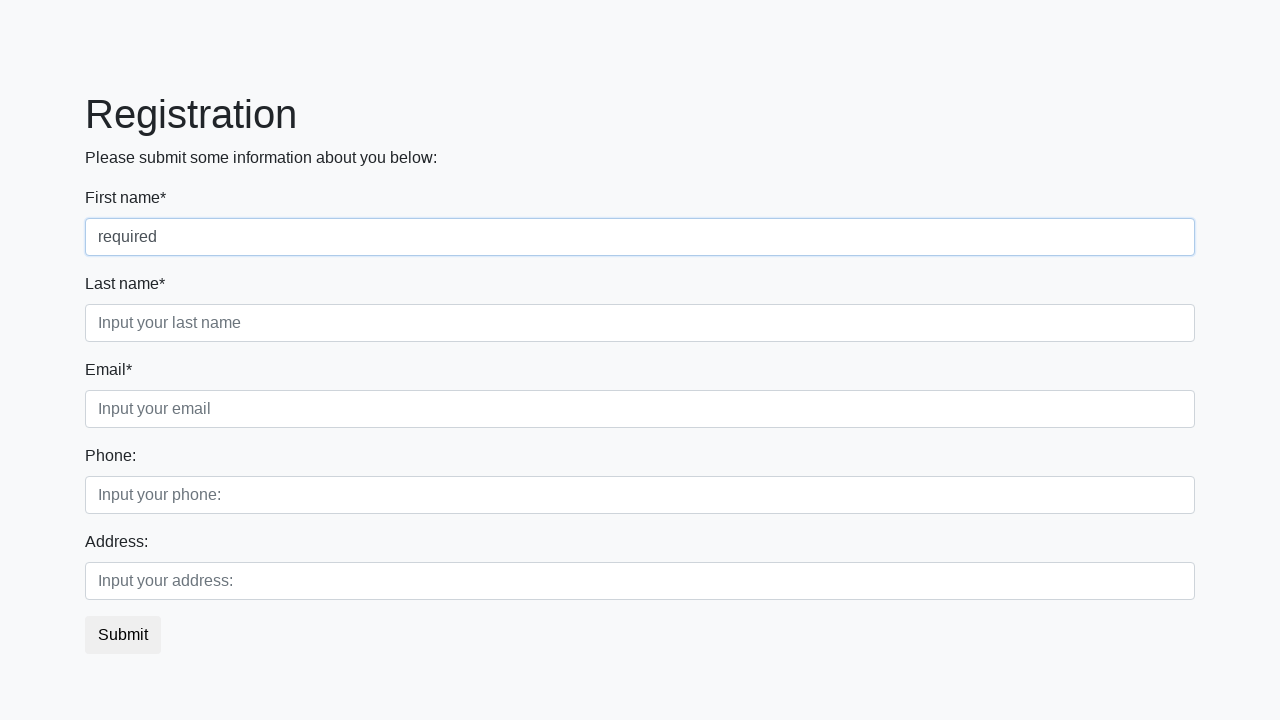

Filled second required field in first block with 'required' on div.first_block input.second
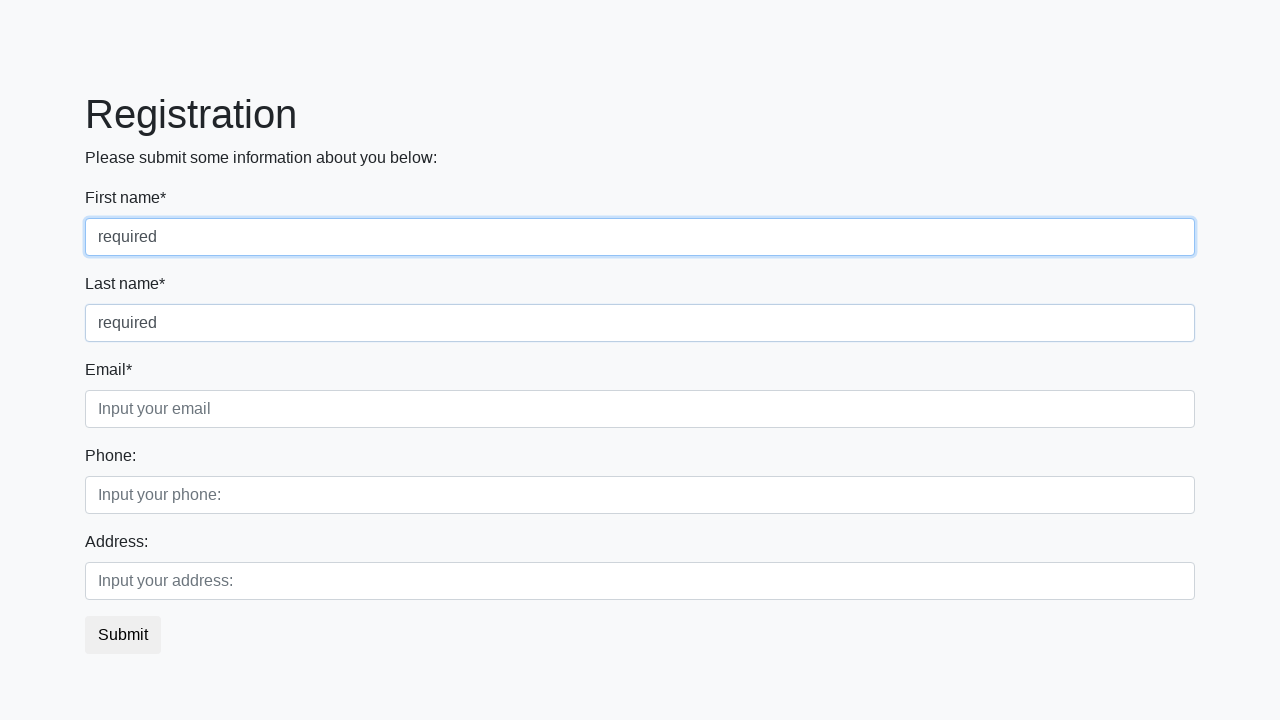

Filled third required field in first block with 'required' on div.first_block input.third
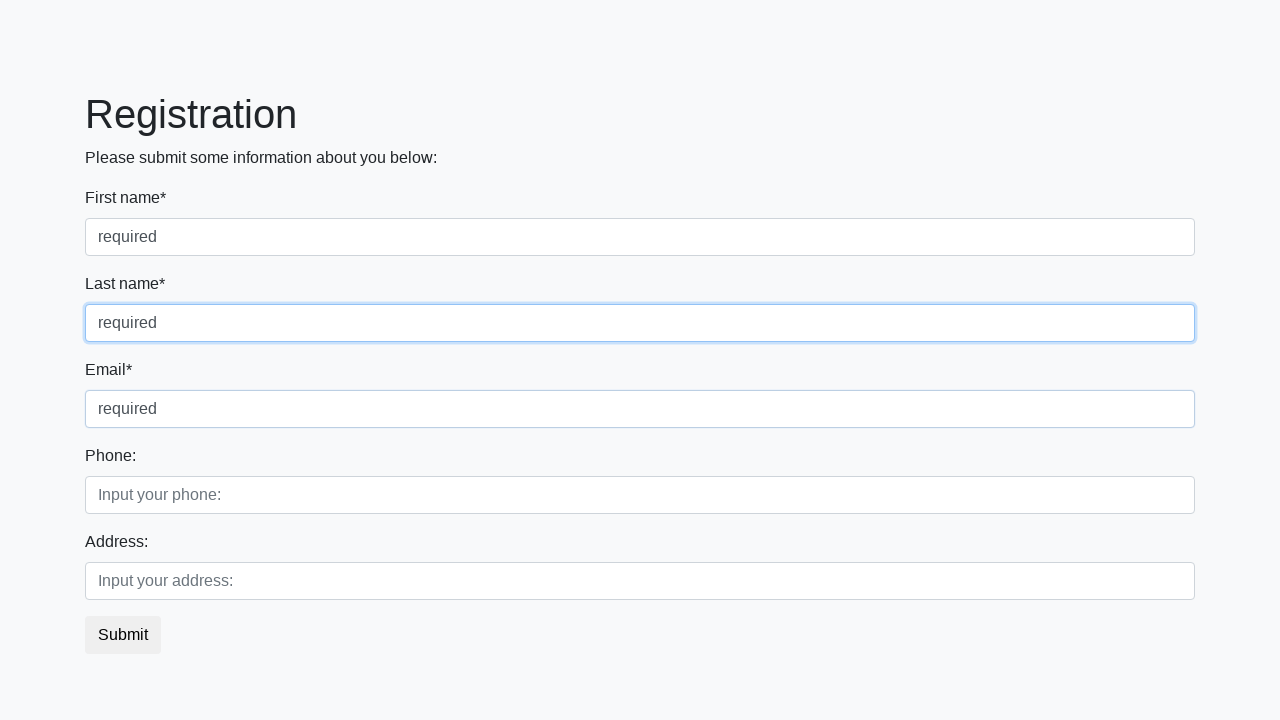

Filled first non-required field in second block with 'non required' on div.second_block input.first
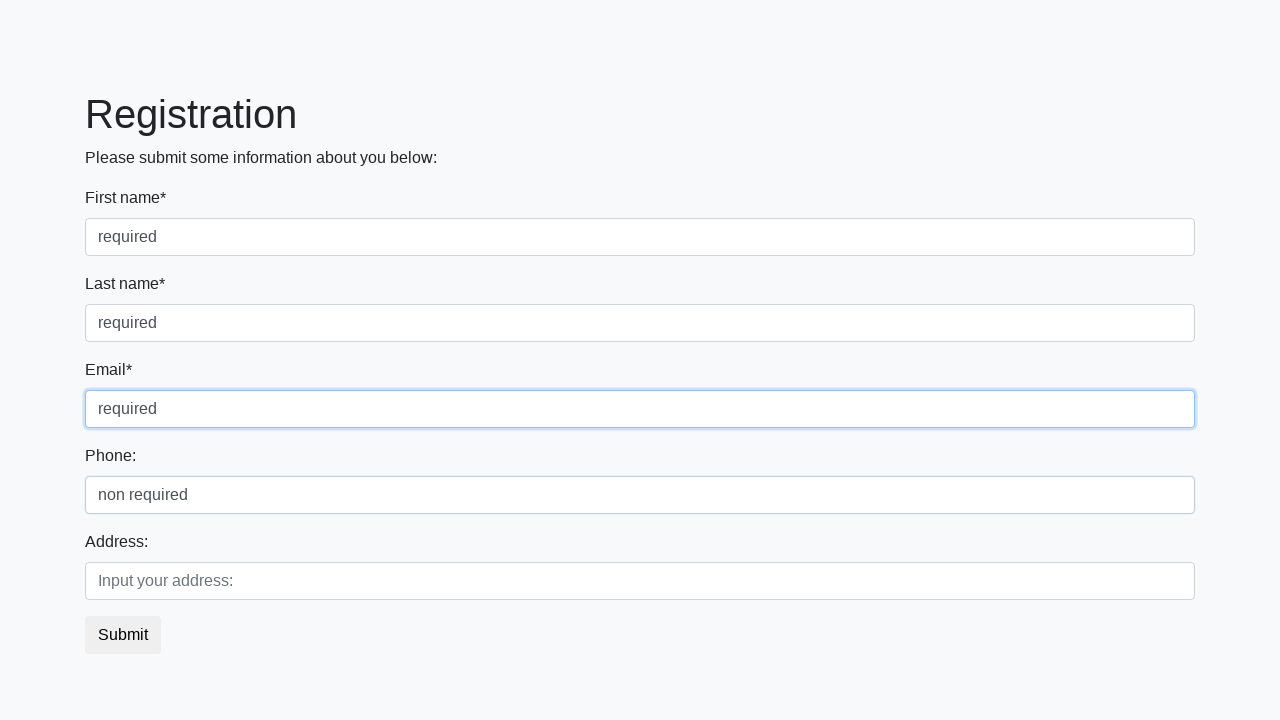

Filled second non-required field in second block with 'non required' on div.second_block input.second
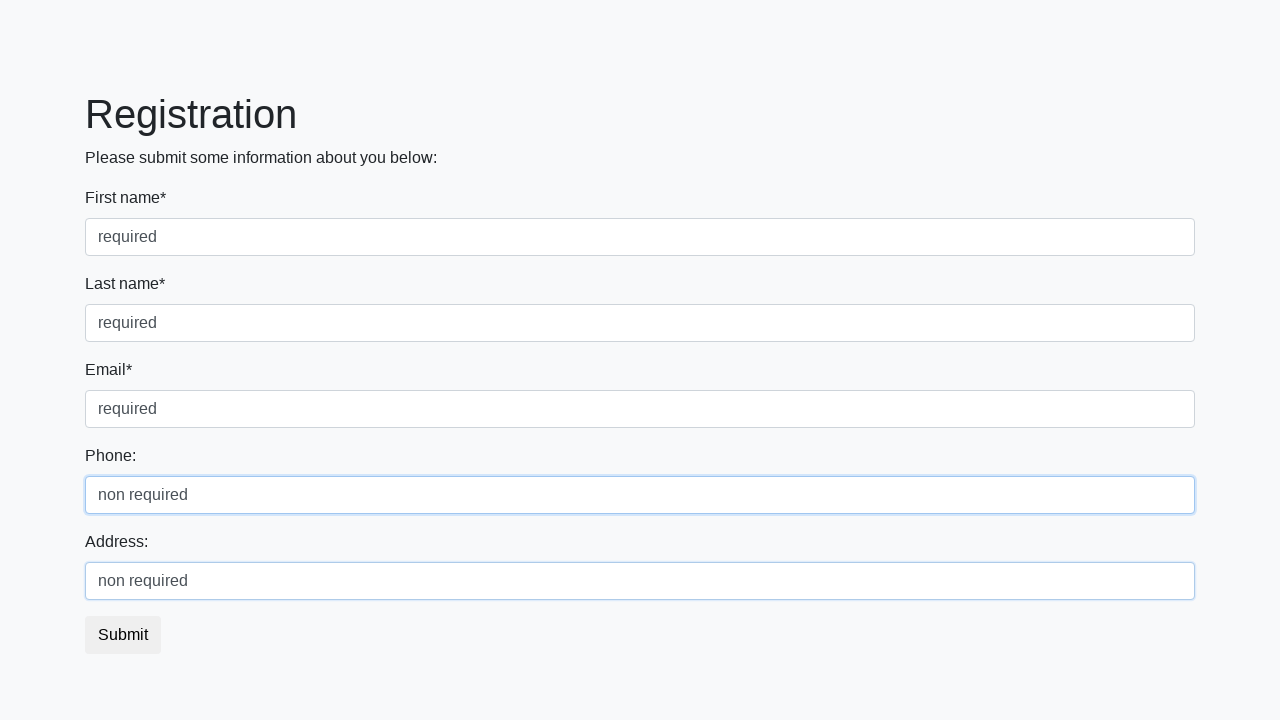

Clicked submit button to submit registration form at (123, 635) on button.btn
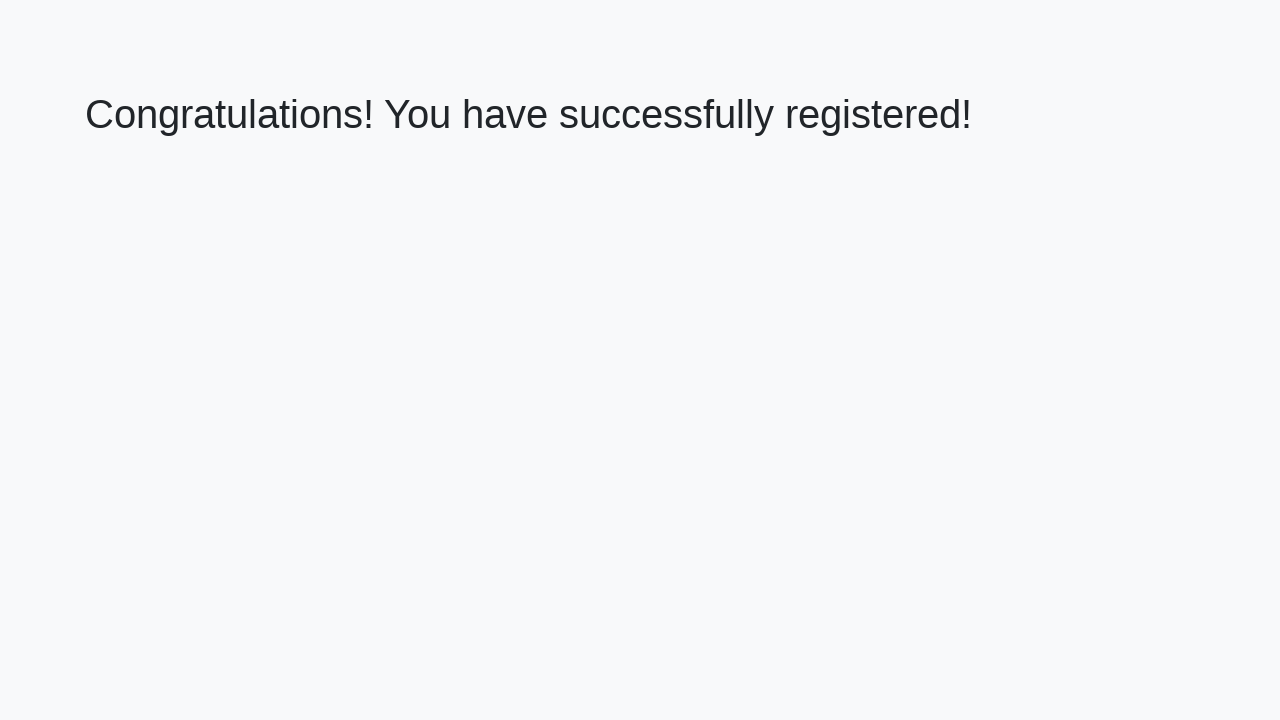

Registration result page loaded with h1 element
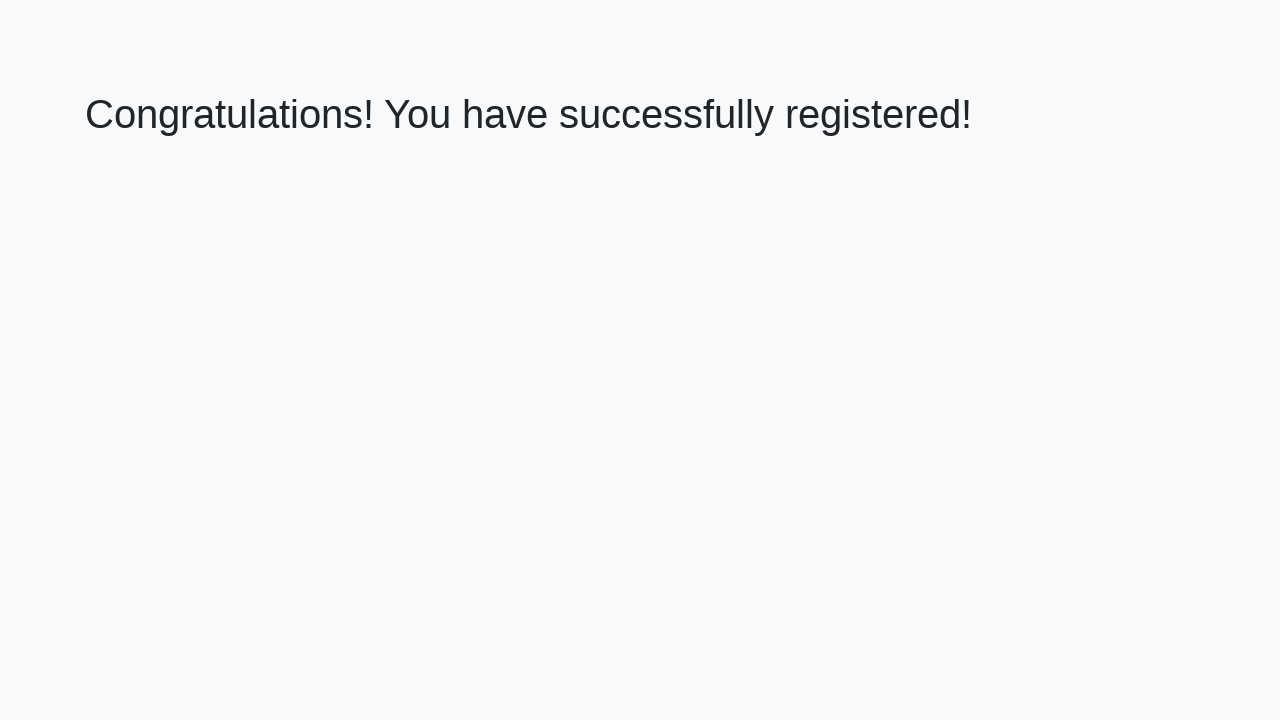

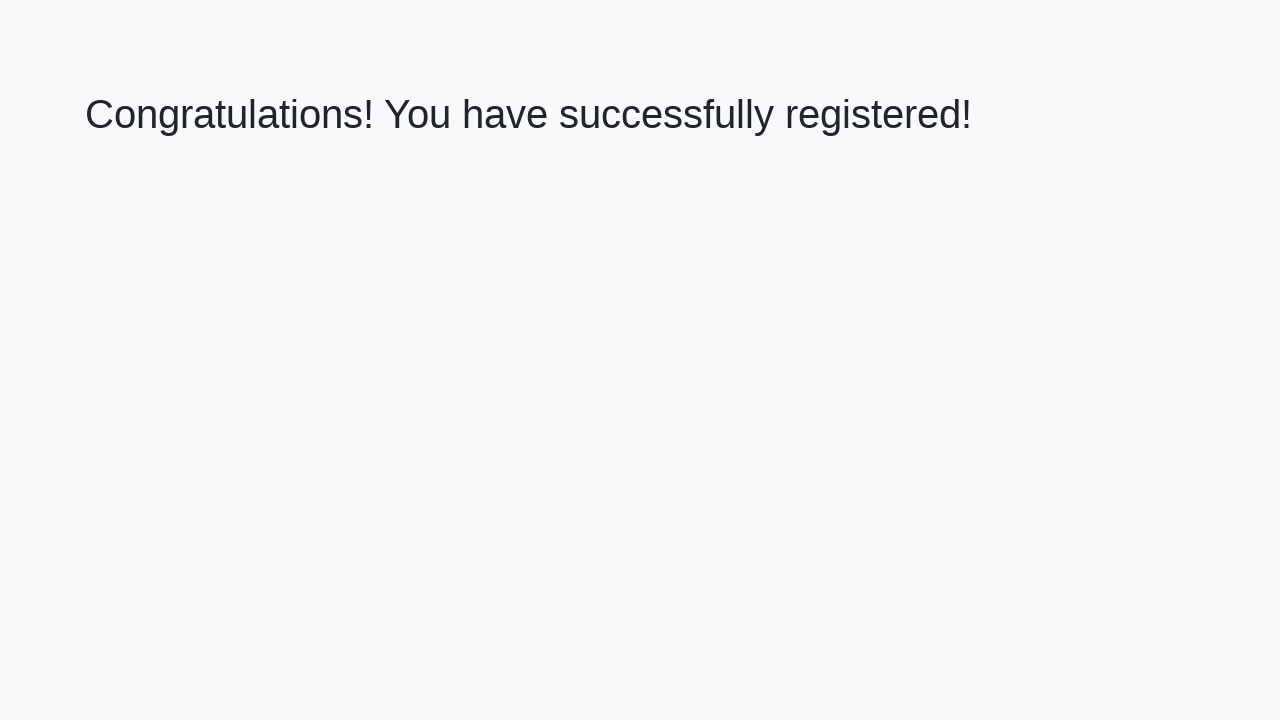